Tests multiplication operation by entering values 4 and 6 and verifying the result equals 24

Starting URL: https://www.globalsqa.com/angularJs-protractor/SimpleCalculator/

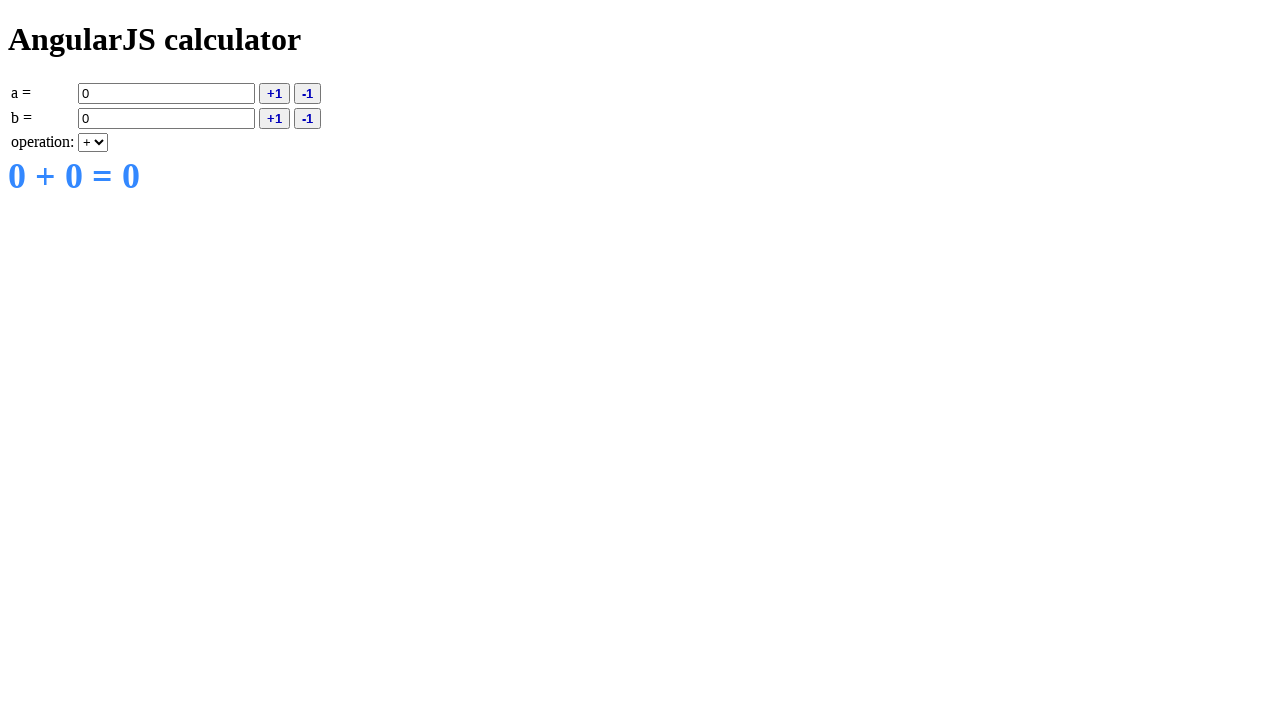

Entered value 4 in input field A on input[ng-model='a']
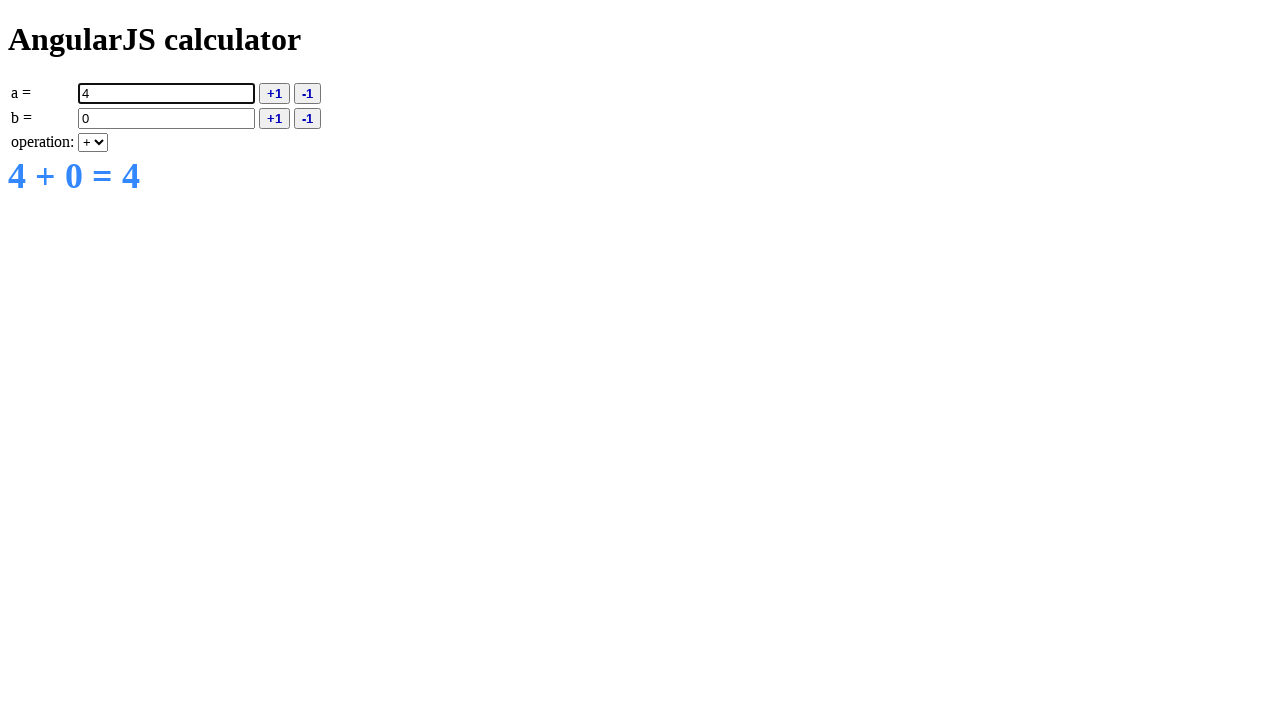

Entered value 6 in input field B on input[ng-model='b']
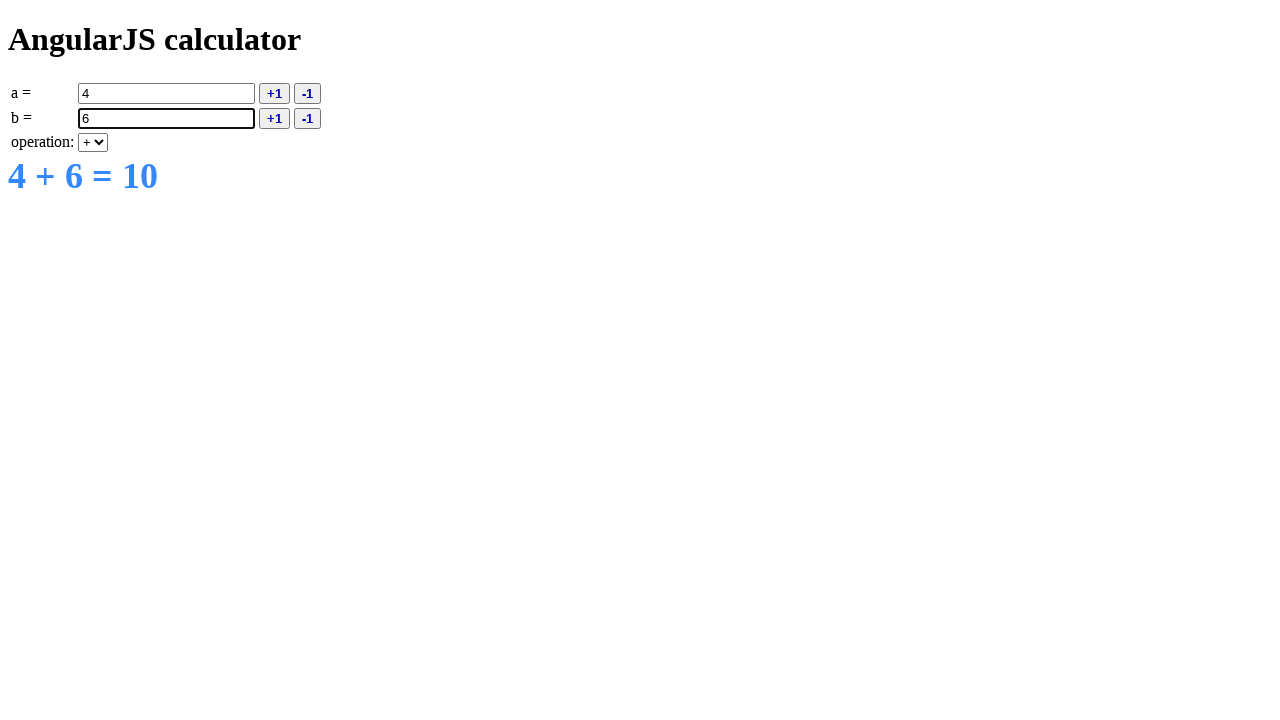

Selected multiplication operation (*) on select[ng-model='operation']
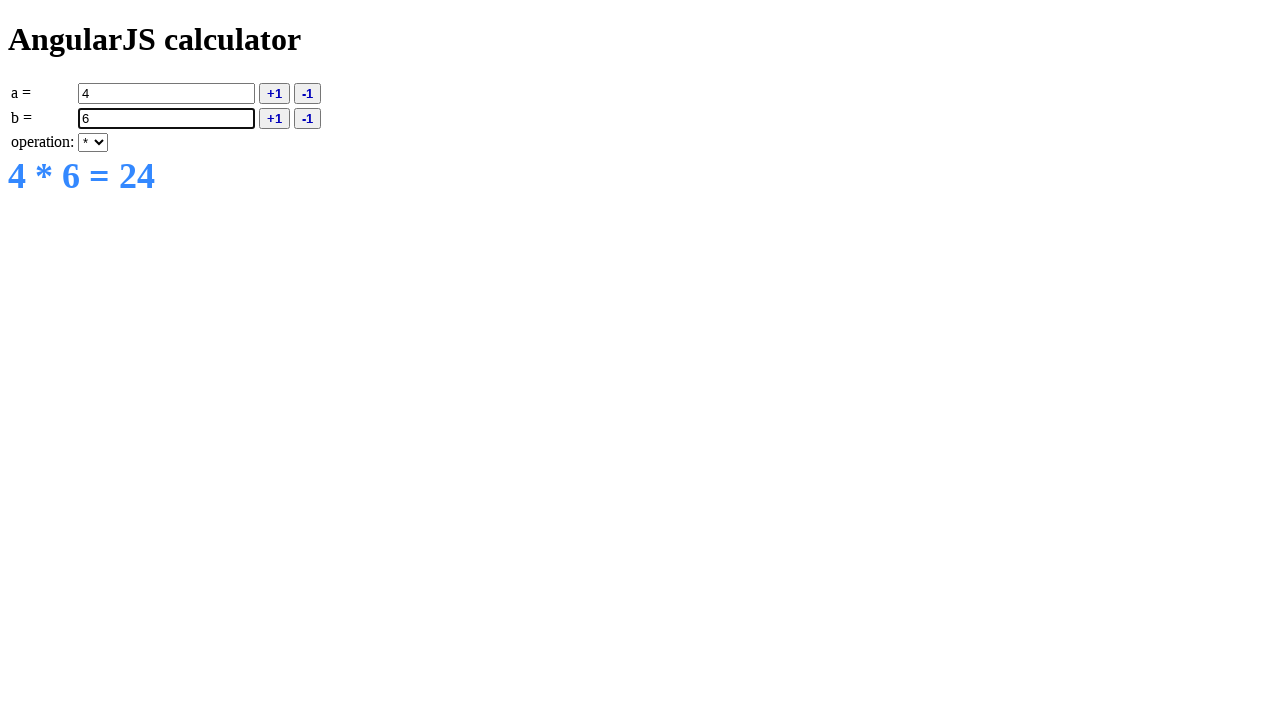

Result element loaded and displayed (expected value: 24)
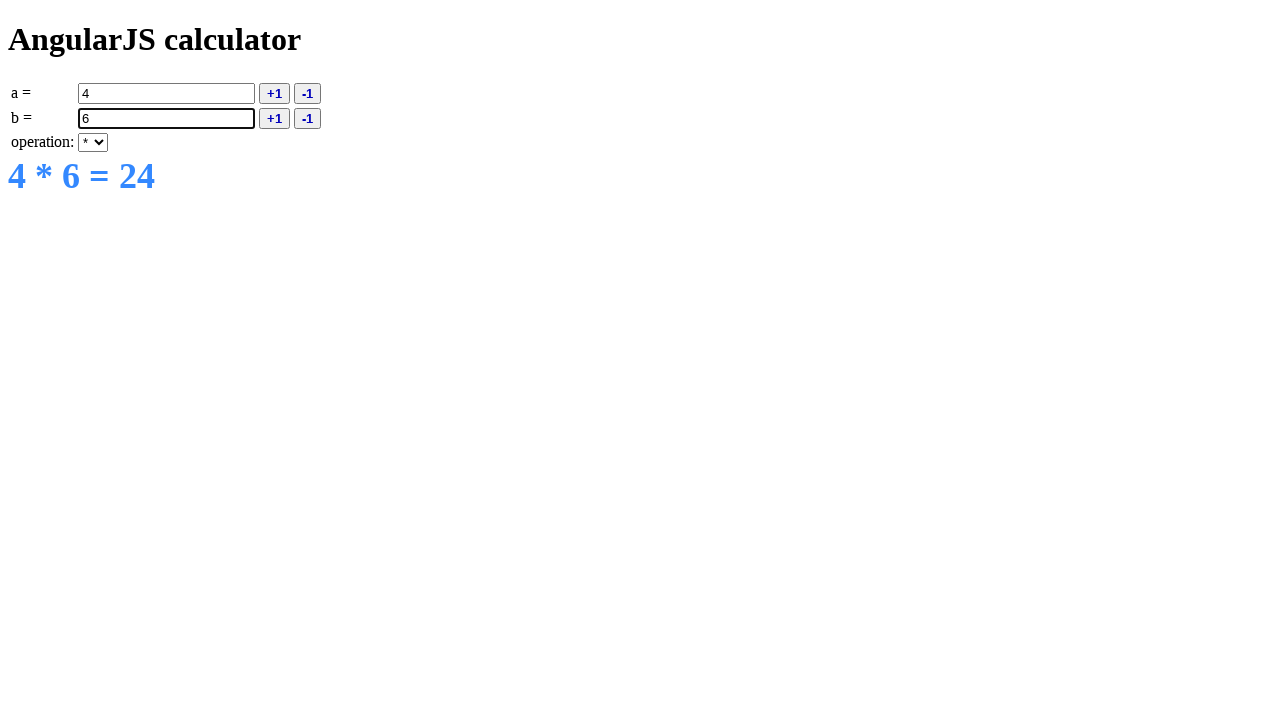

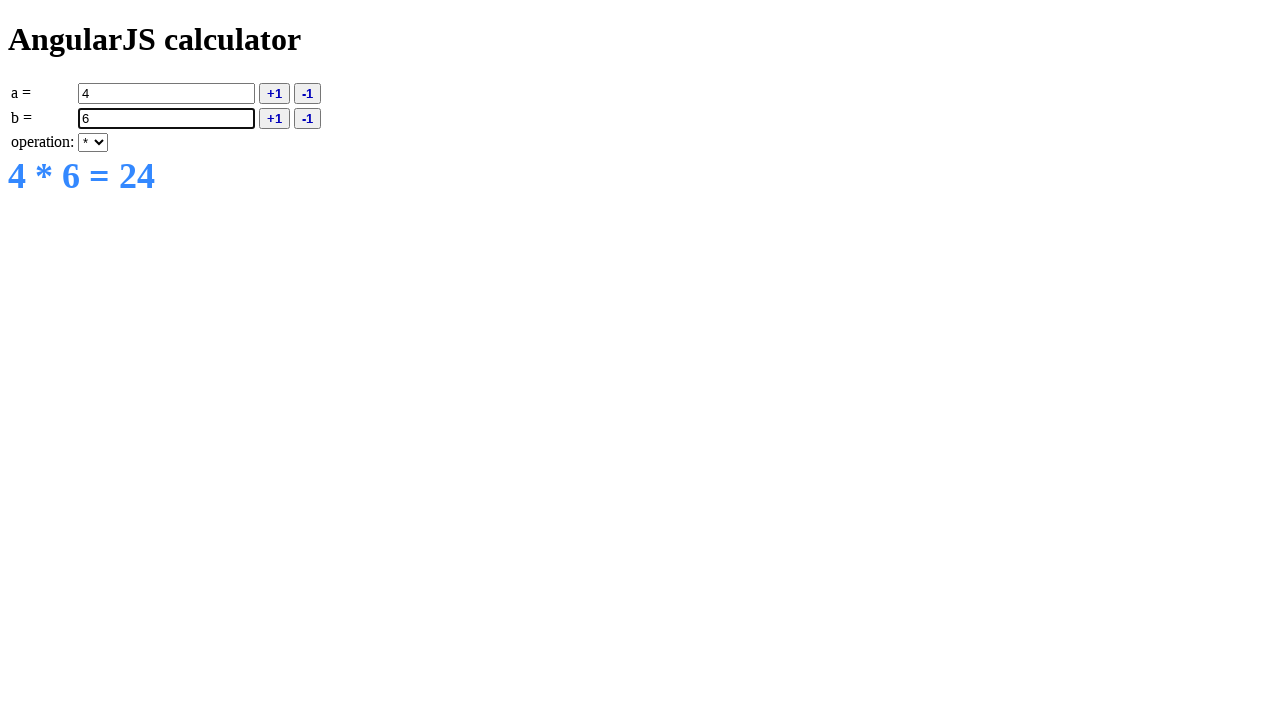